Tests checkbox functionality by checking if a senior citizen discount checkbox is initially unchecked, then clicks it to select it

Starting URL: https://rahulshettyacademy.com/dropdownsPractise/

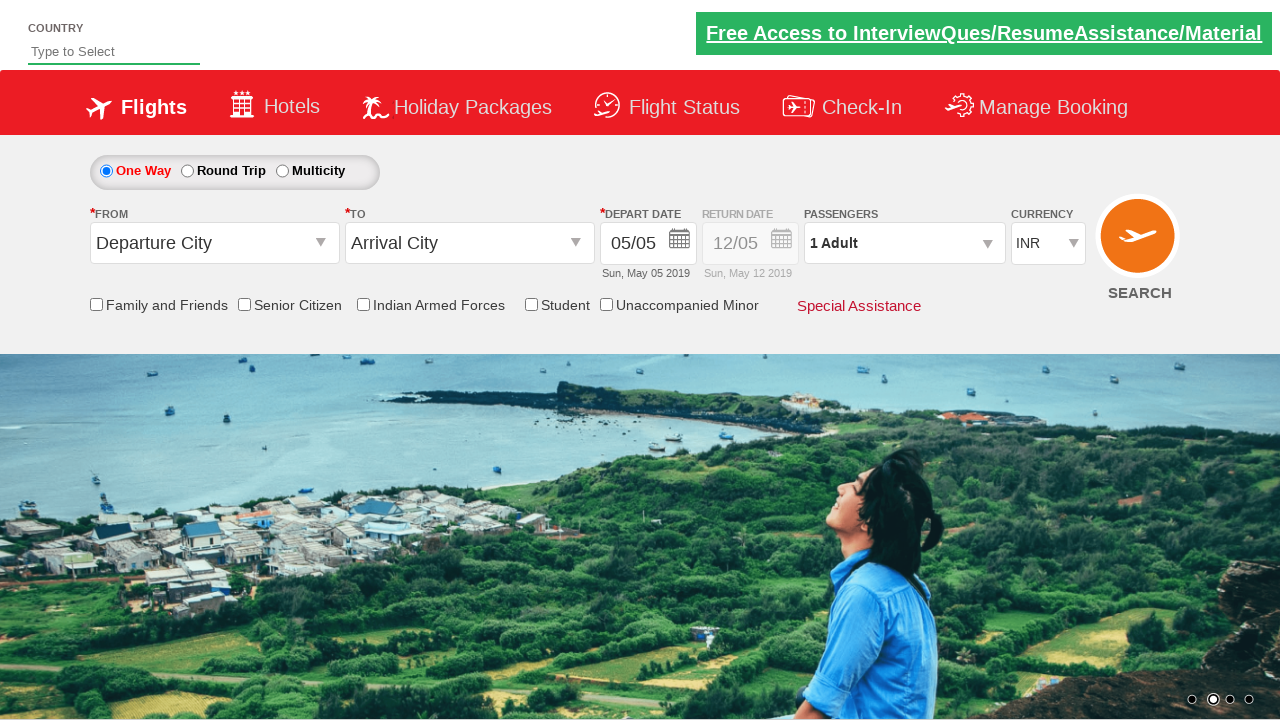

Checked initial state of senior citizen discount checkbox
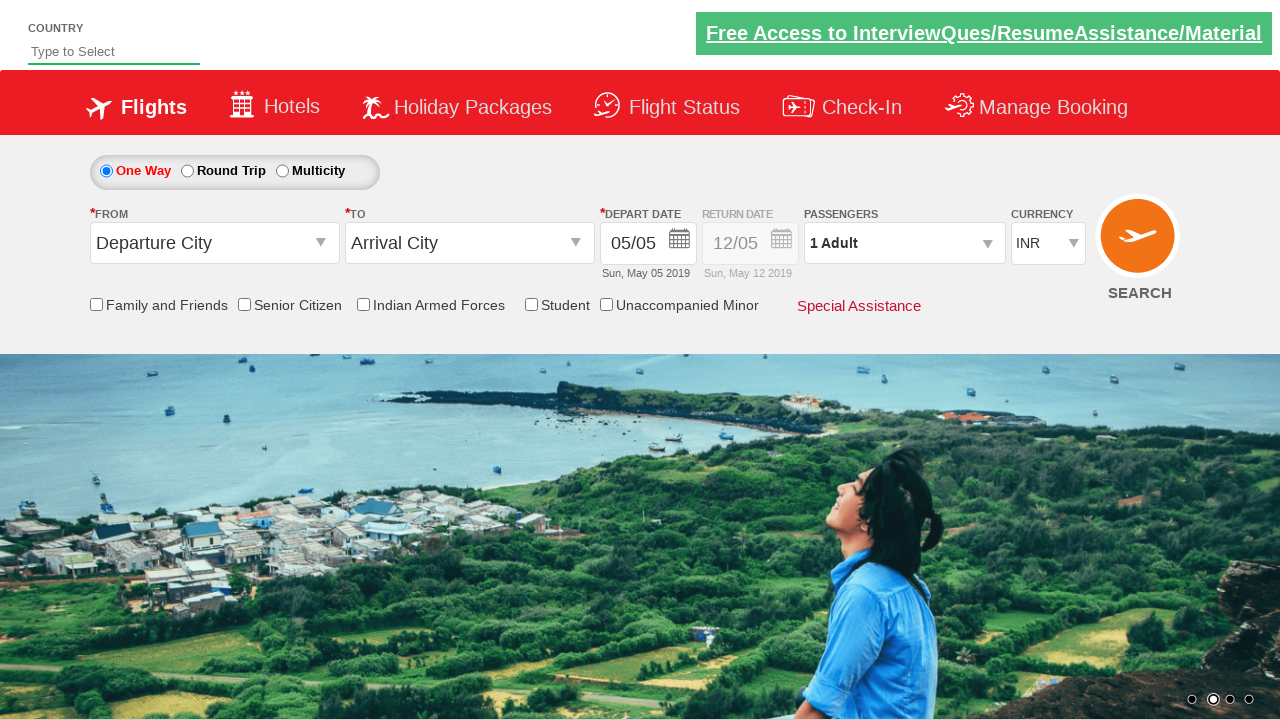

Clicked senior citizen discount checkbox to select it at (244, 304) on input[id*='SeniorCitizenDiscount']
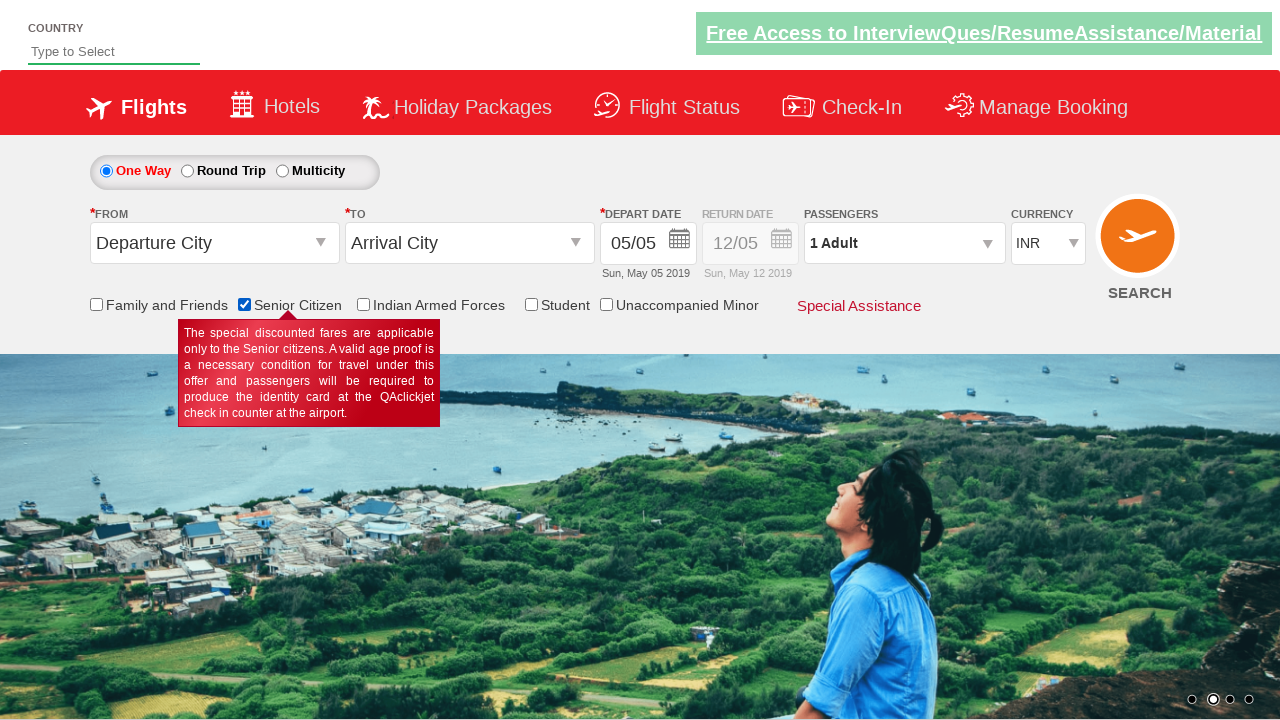

Verified senior citizen discount checkbox is now selected
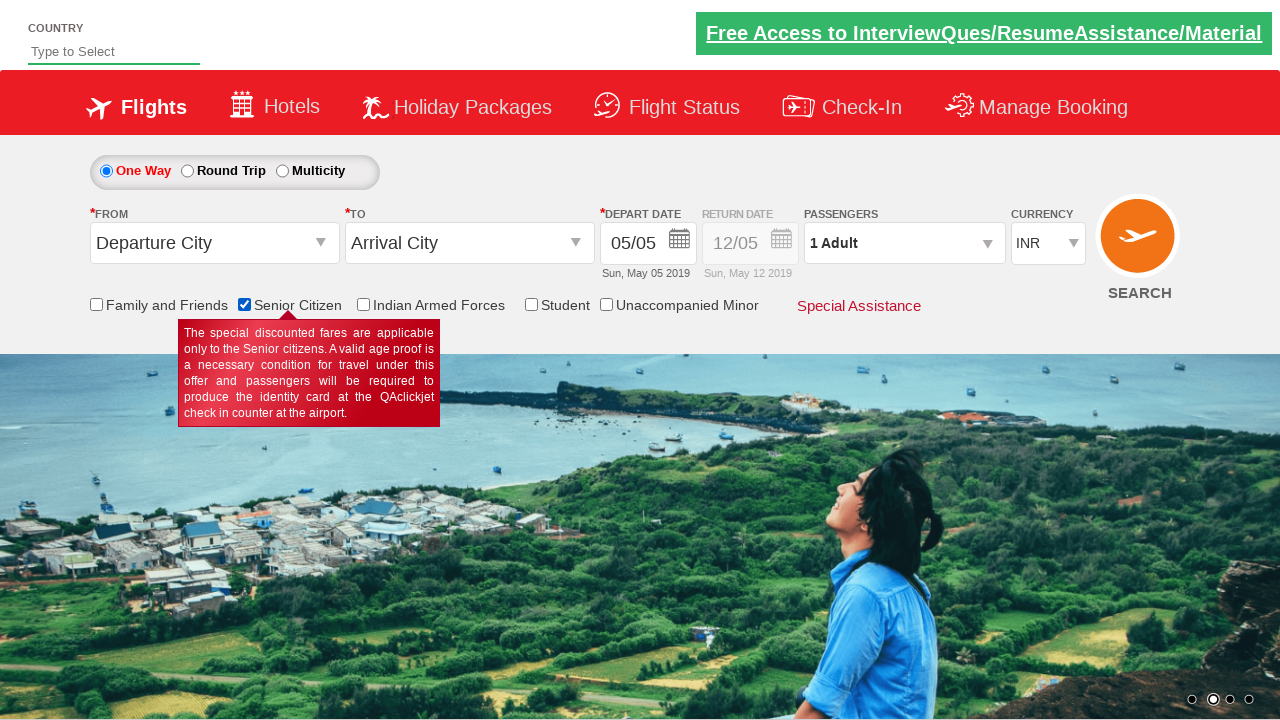

Counted total number of checkboxes on the page
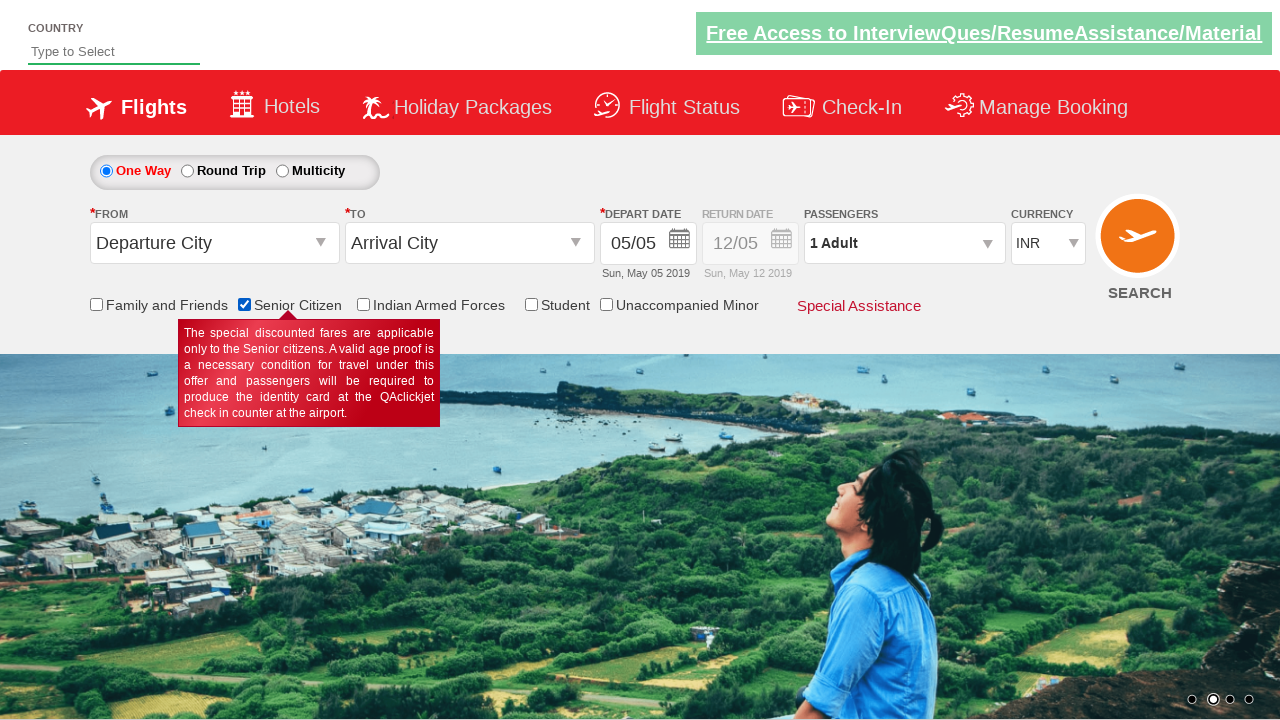

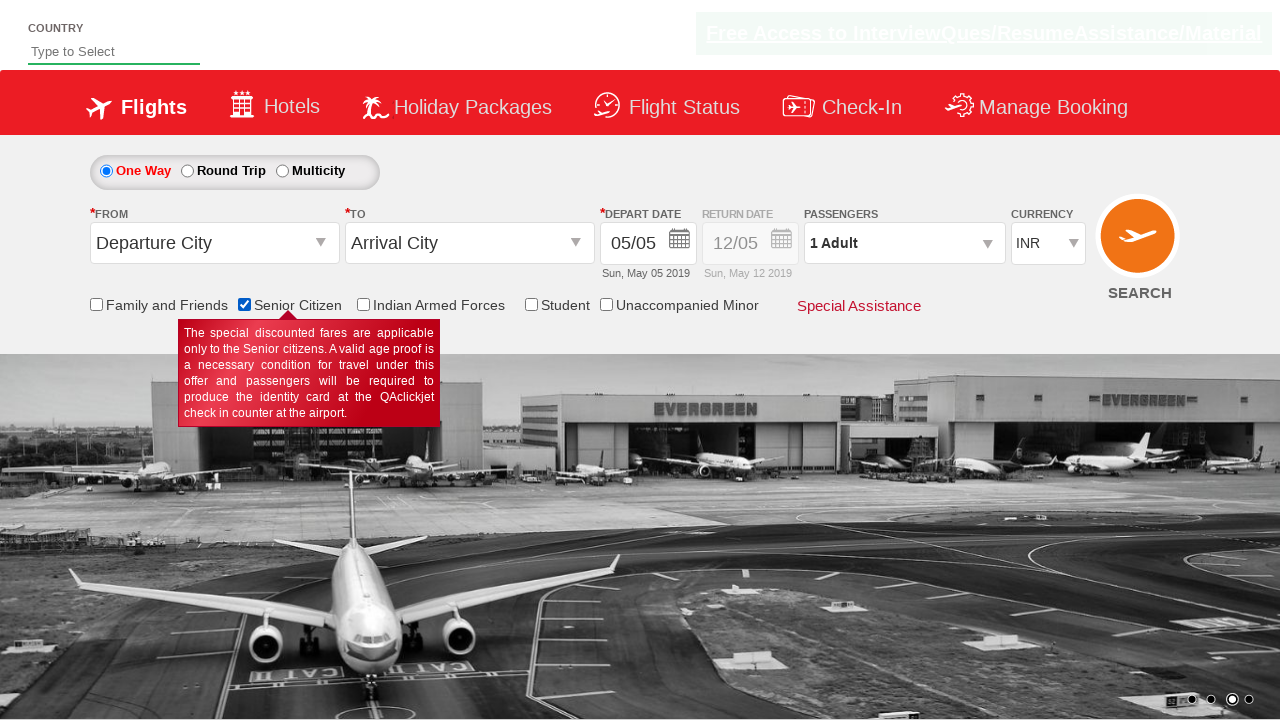